Tests calendar date picker functionality by selecting a specific date (October 12, 2027) through year, month, and day navigation, then verifies the selected date matches the expected values.

Starting URL: https://rahulshettyacademy.com/seleniumPractise/#/offers

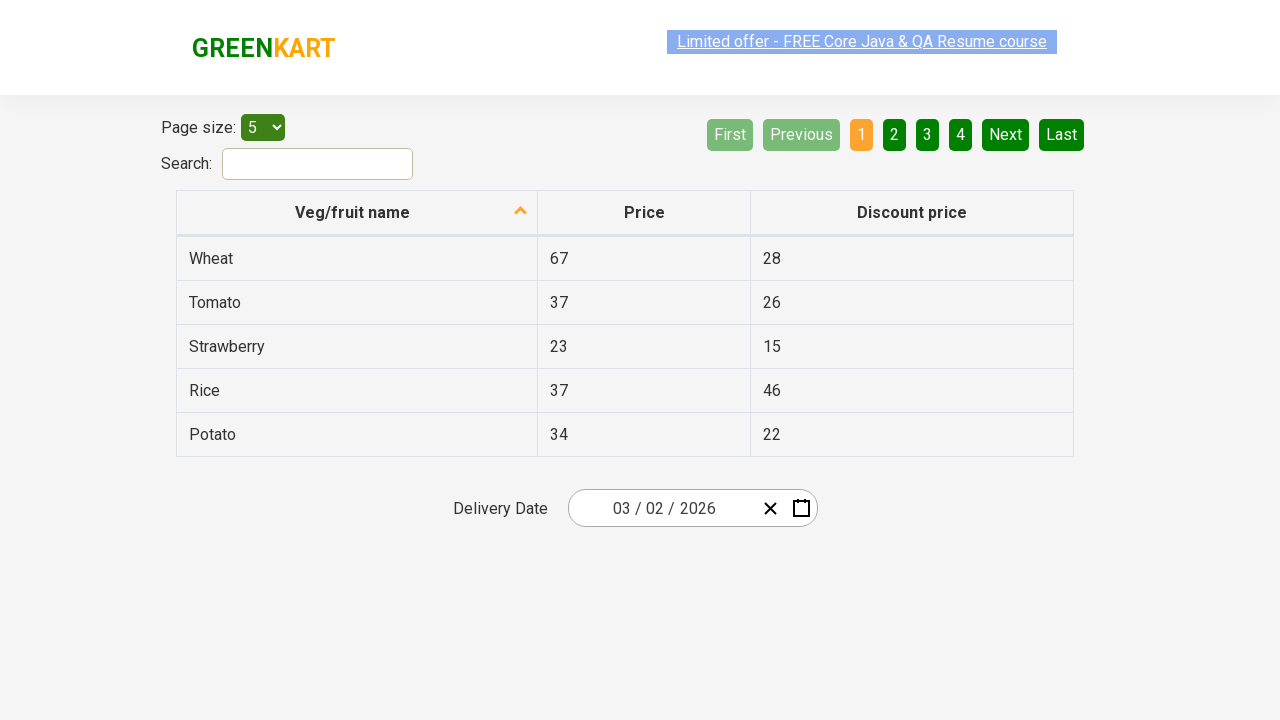

Clicked calendar button to open date picker at (801, 508) on .react-date-picker__calendar-button__icon
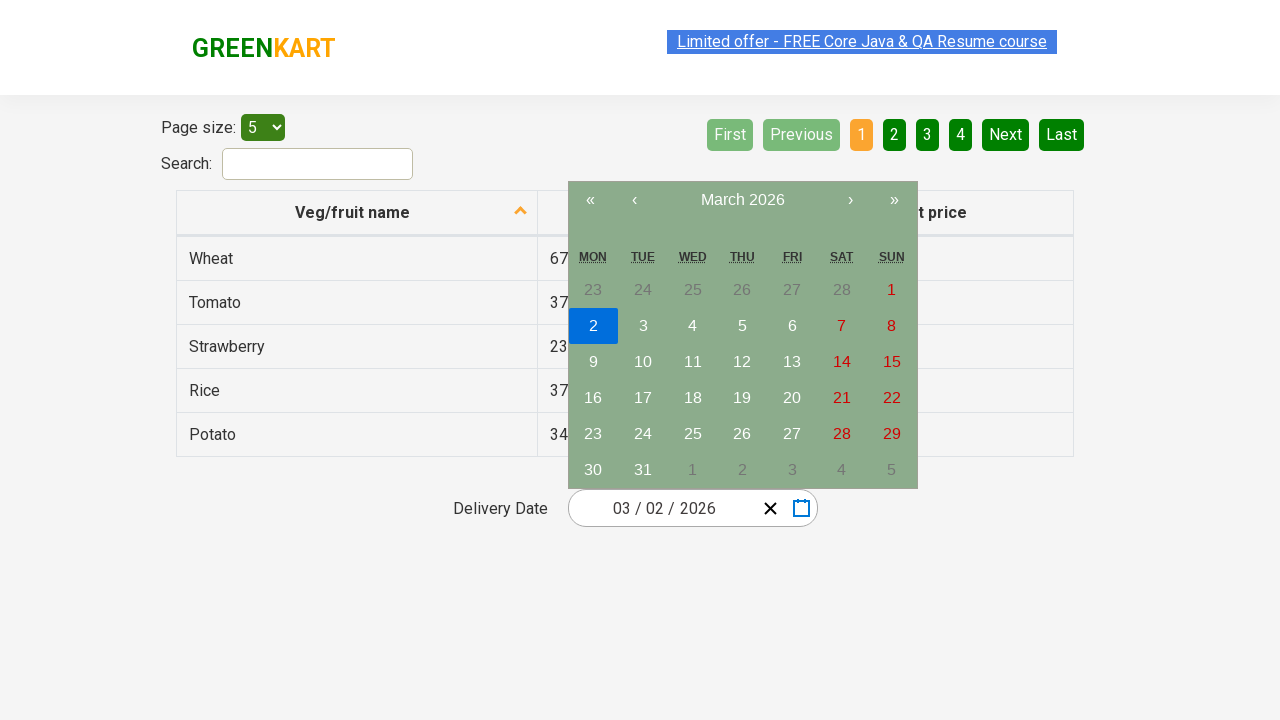

Clicked navigation label to switch to month view at (742, 200) on .react-calendar__navigation__label__labelText
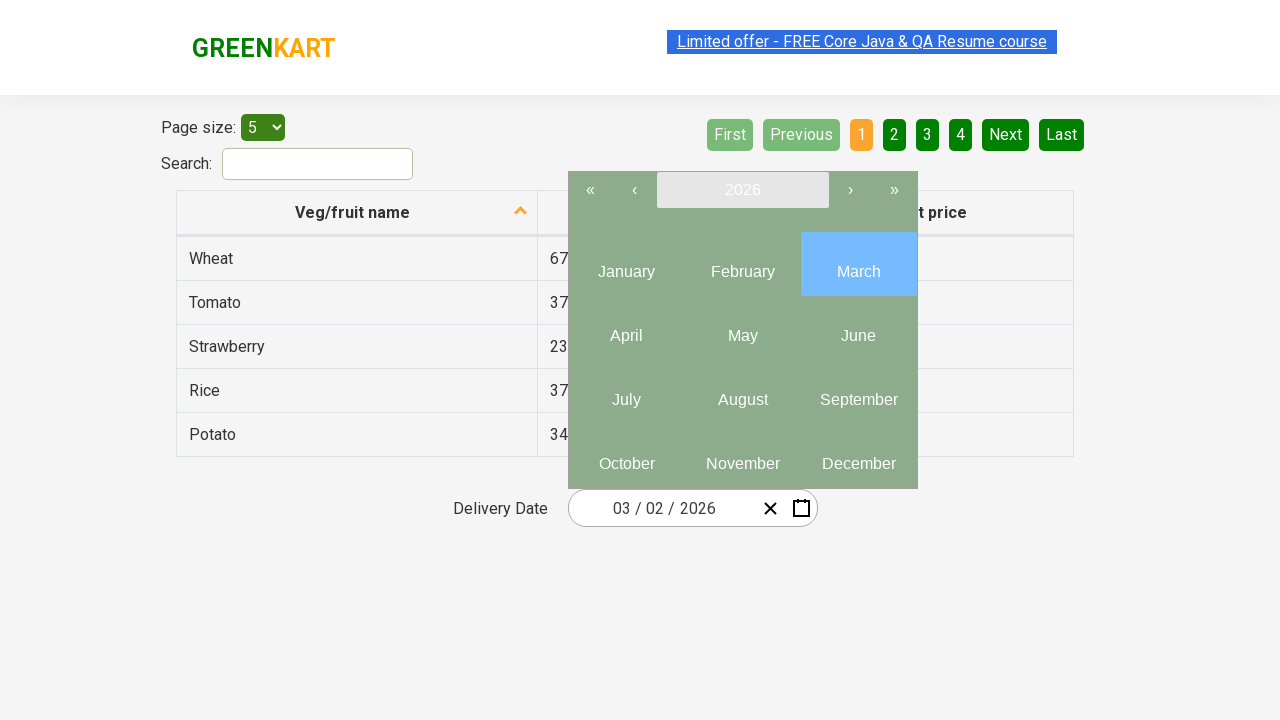

Clicked navigation label again to switch to year/decade view at (742, 190) on .react-calendar__navigation__label__labelText
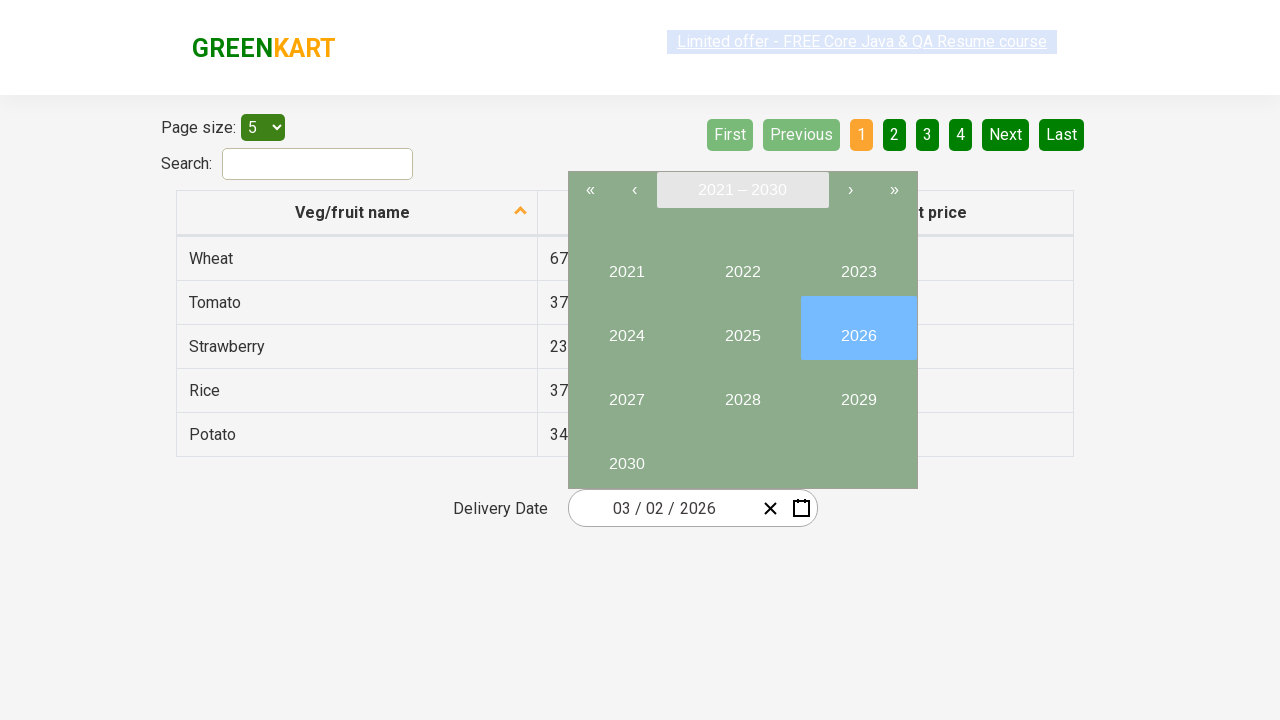

Selected year 2027 from decade view at (626, 392) on //div[@class='react-calendar__decade-view__years']/button[text()='2027']
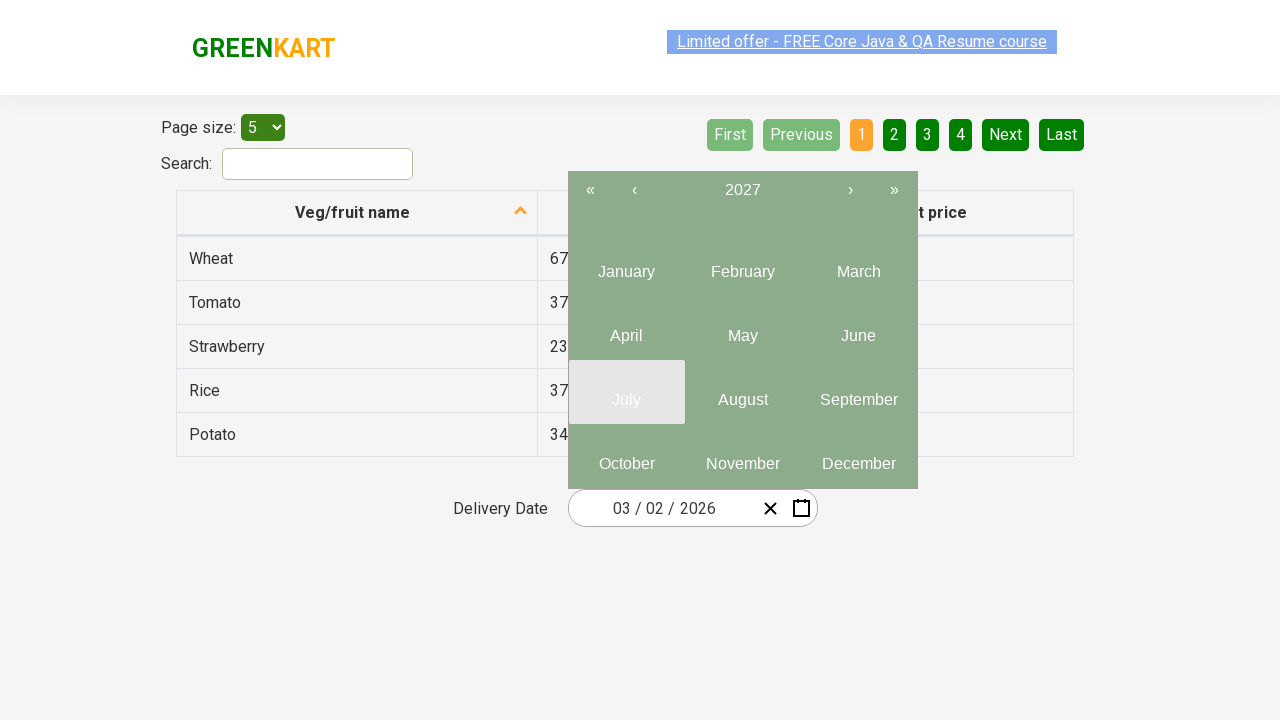

Selected month 10 (October) from year view at (626, 456) on xpath=//div[@class='react-calendar__year-view__months']/button >> nth=9
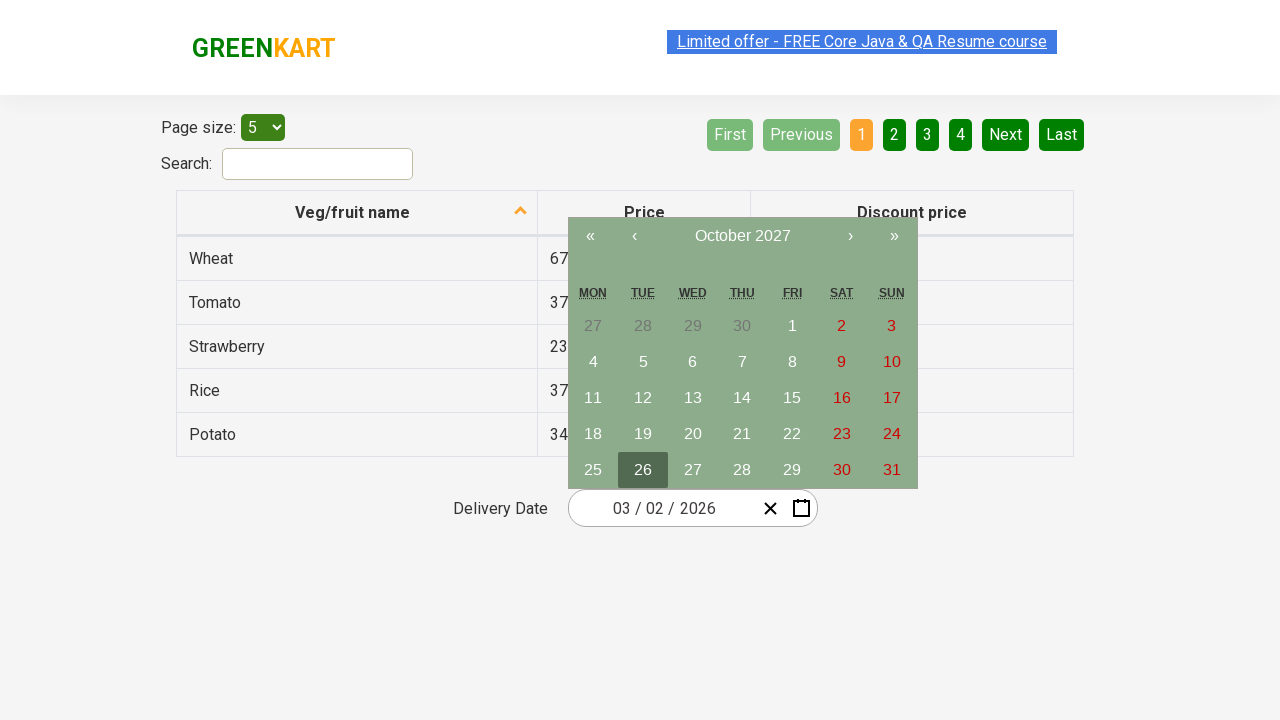

Selected day 12 from calendar at (643, 398) on //abbr[text()='12']
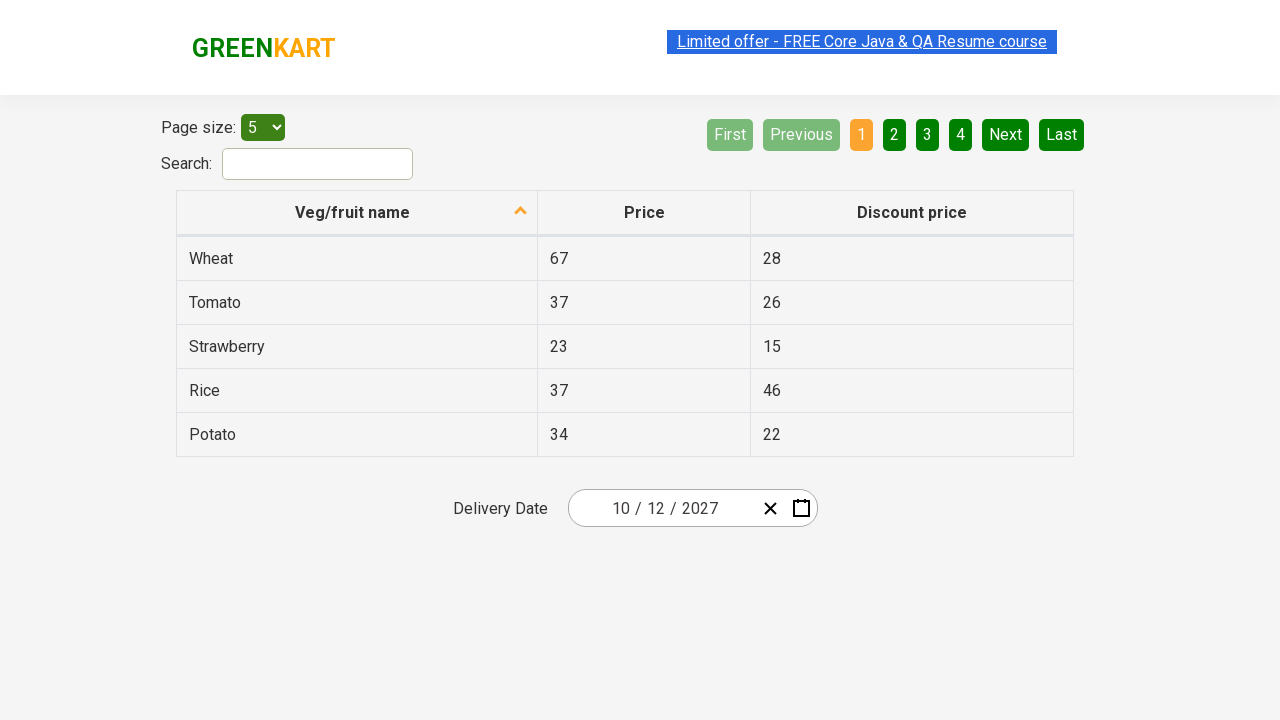

Verified date picker input group is visible with year field
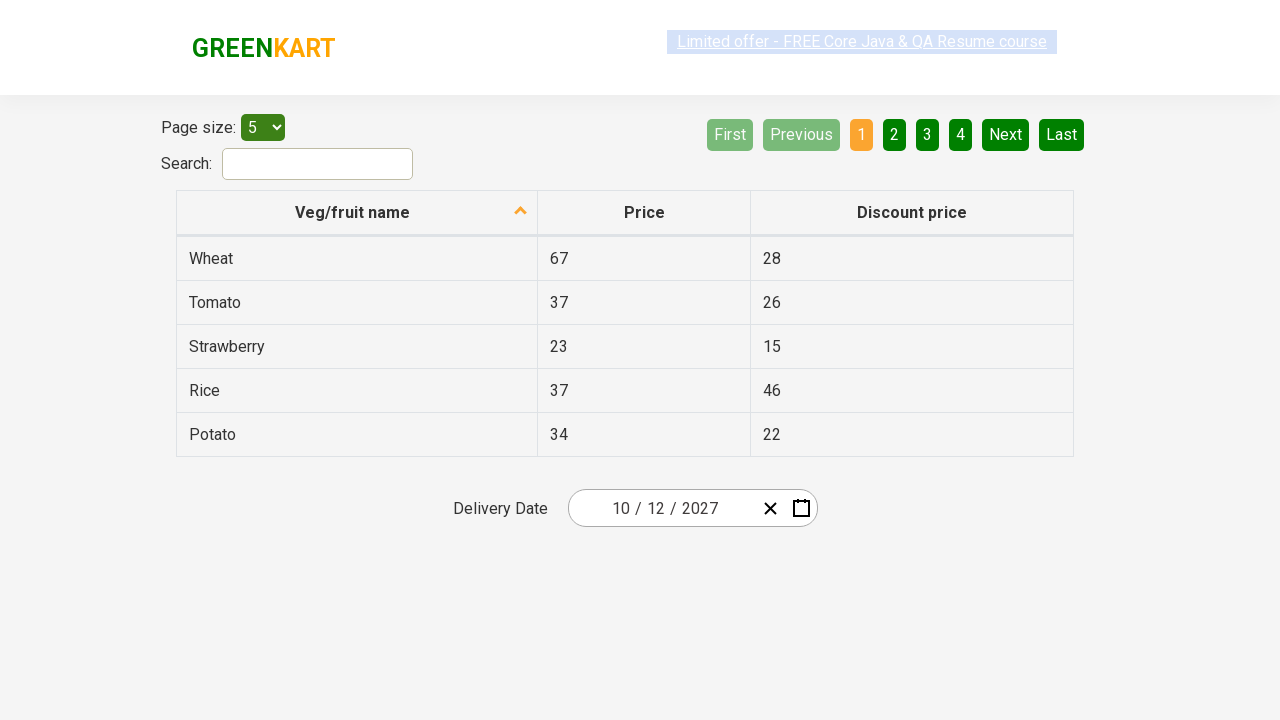

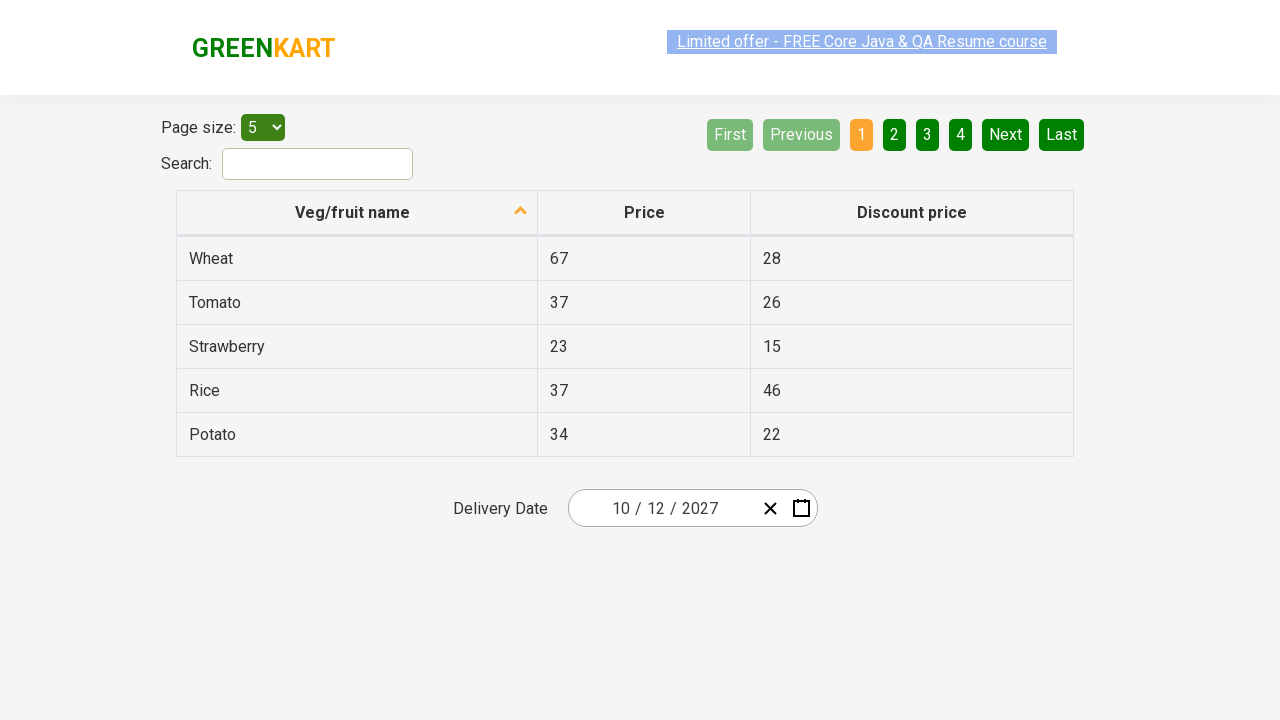